Navigates to the QAXpert website and verifies the page loads by checking the title is accessible

Starting URL: https://qaxpert.com

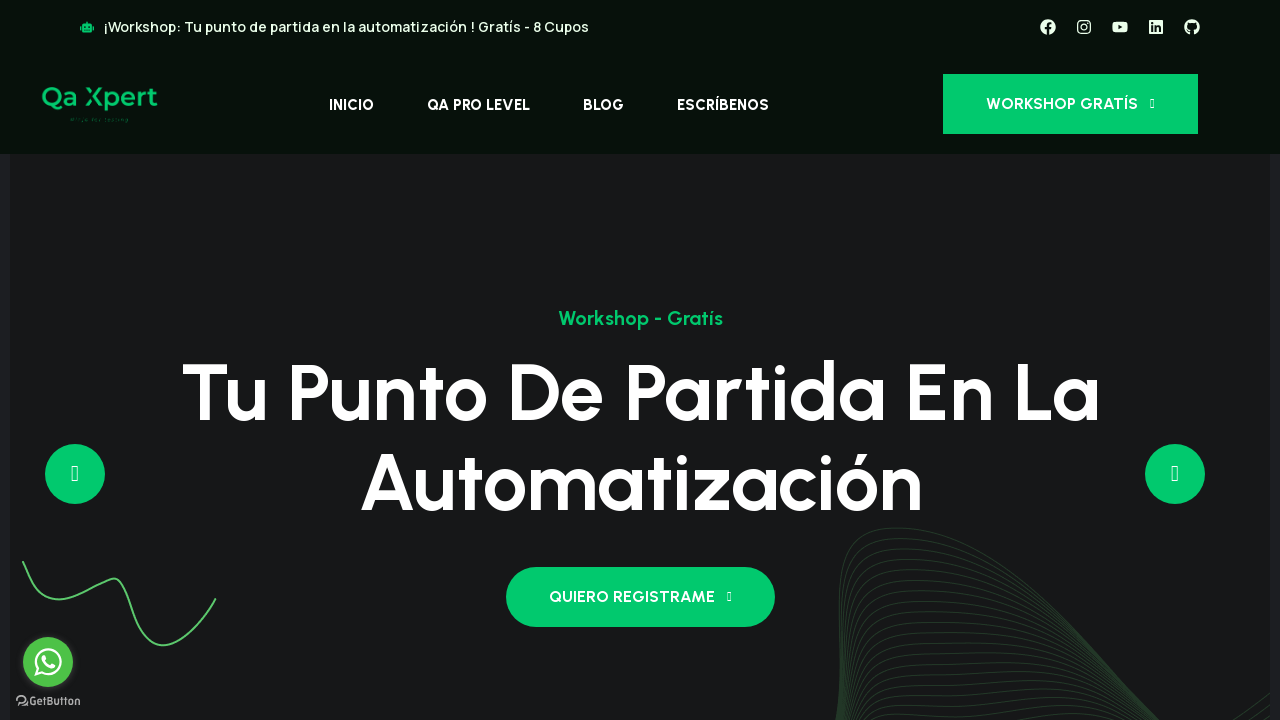

Waited for page to reach domcontentloaded state
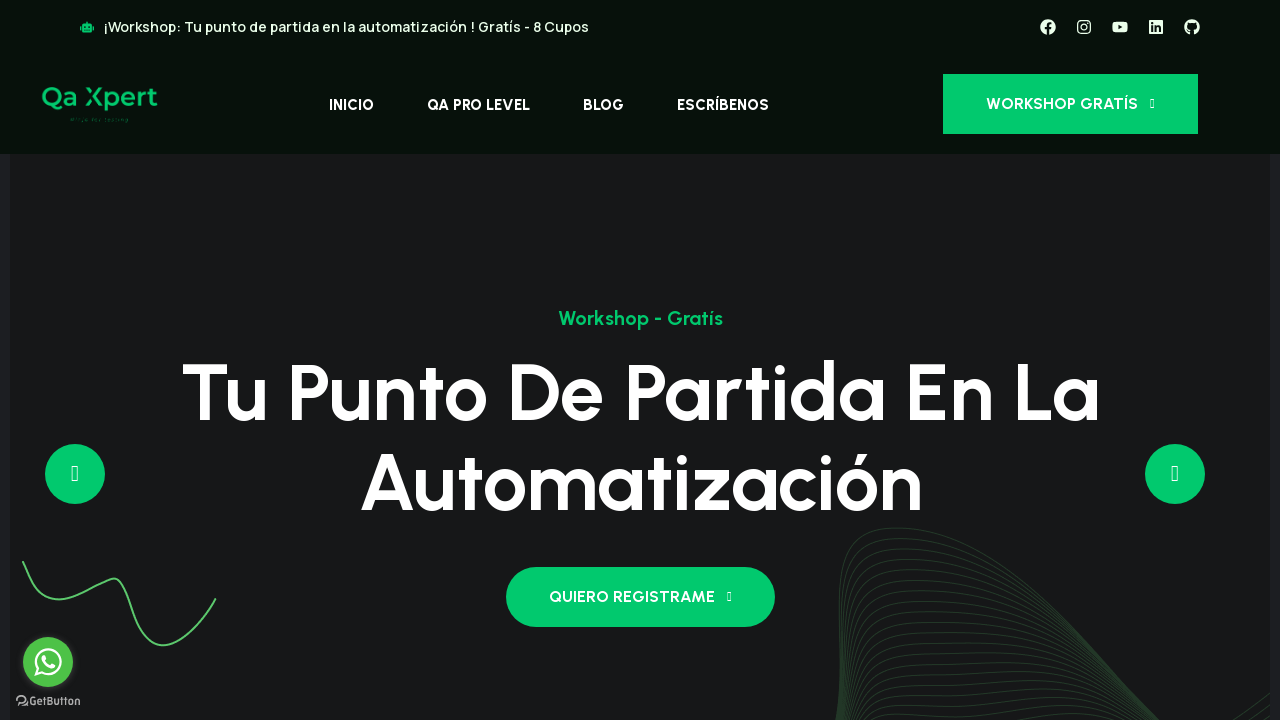

Retrieved page title: QAXPERT | Ninja For Testing
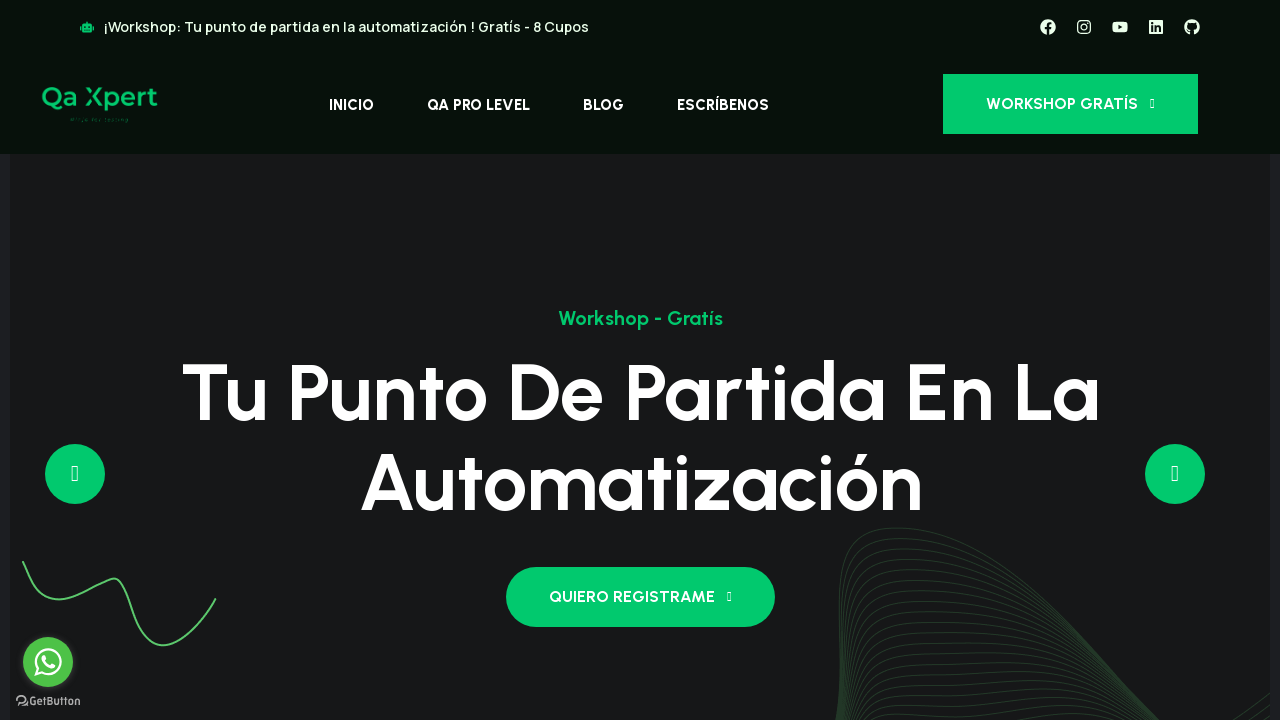

Printed page title to console
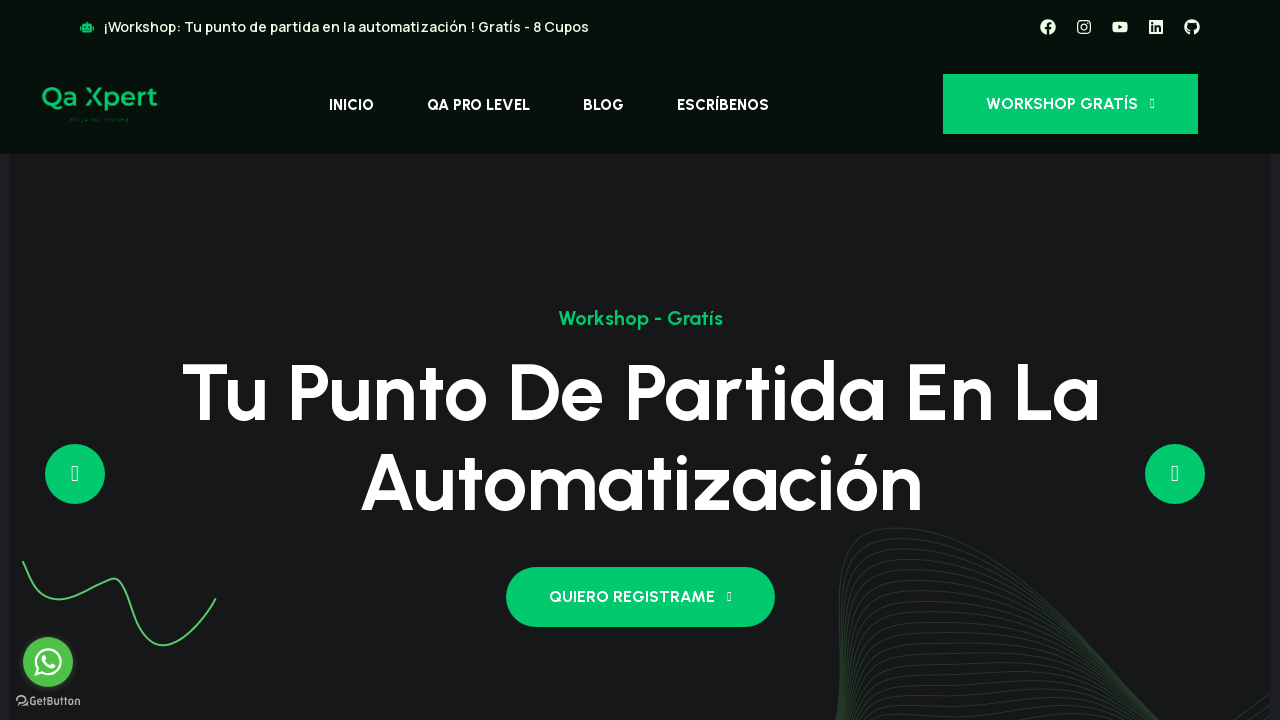

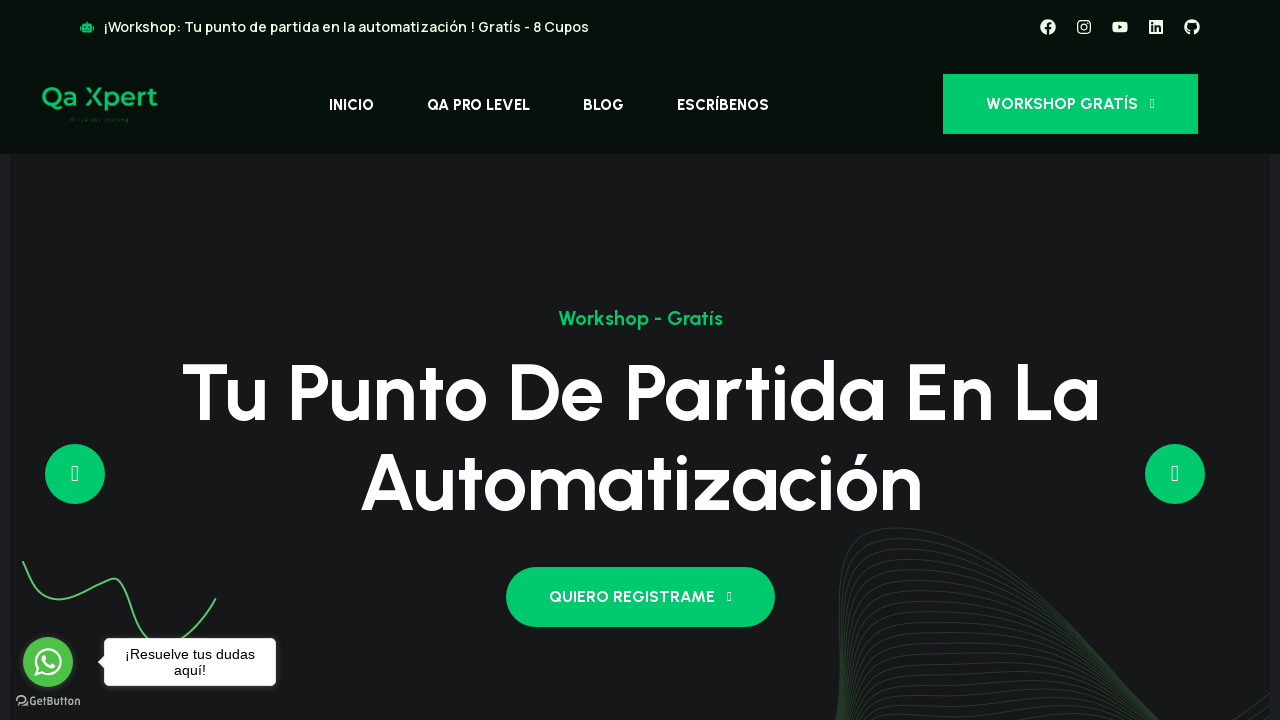